Tests reading cookies from a demo page by verifying cookie values exist and then clicking the refresh cookies button

Starting URL: https://bonigarcia.dev/selenium-webdriver-java/cookies.html

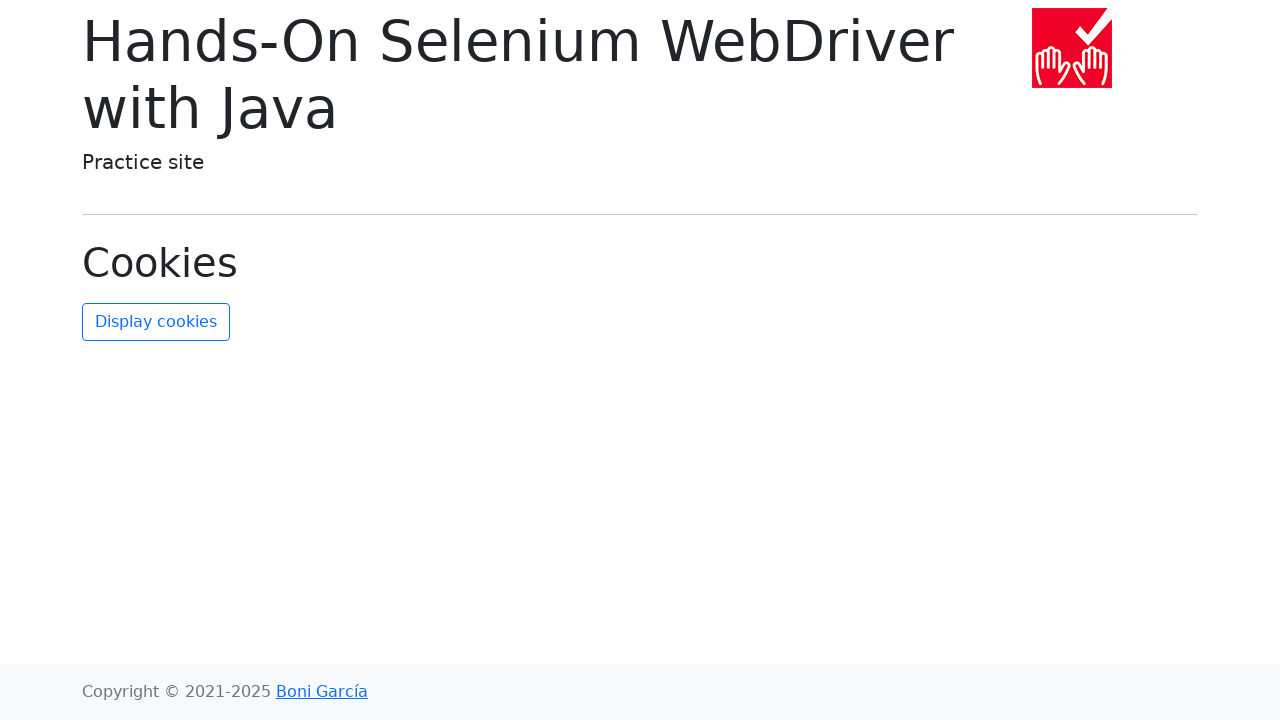

Waited for page to load (domcontentloaded state)
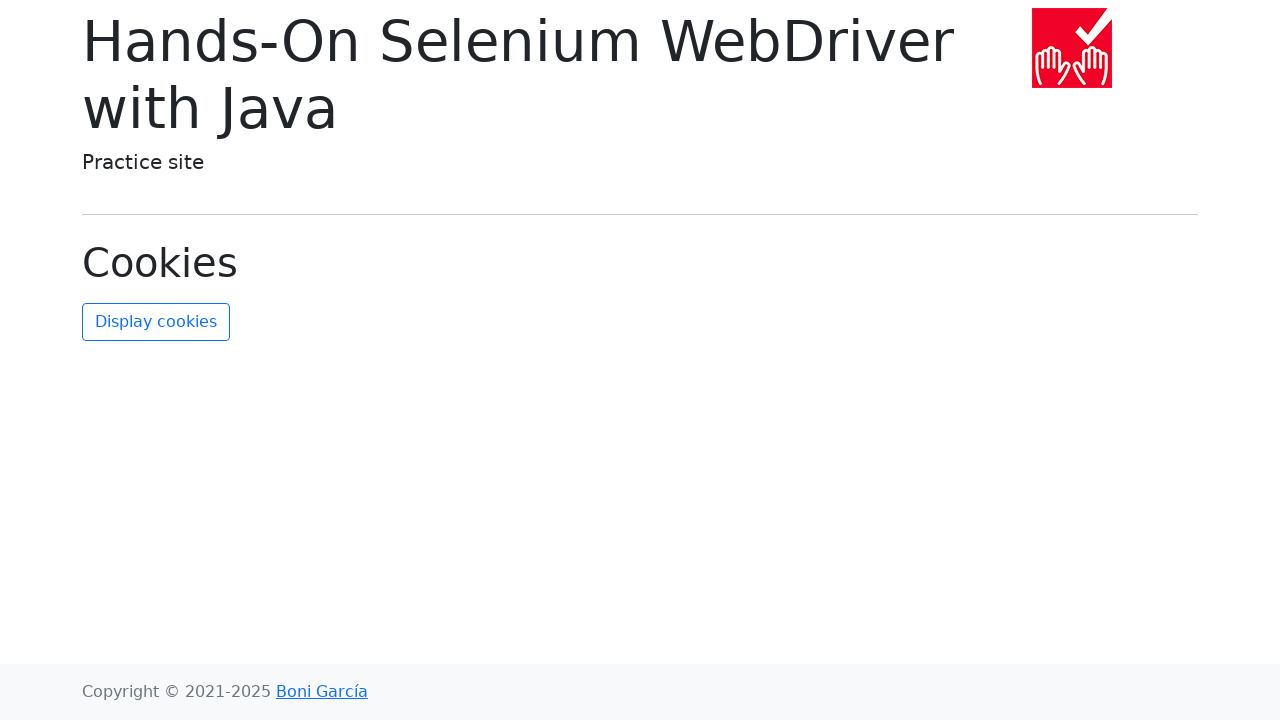

Retrieved cookies from context
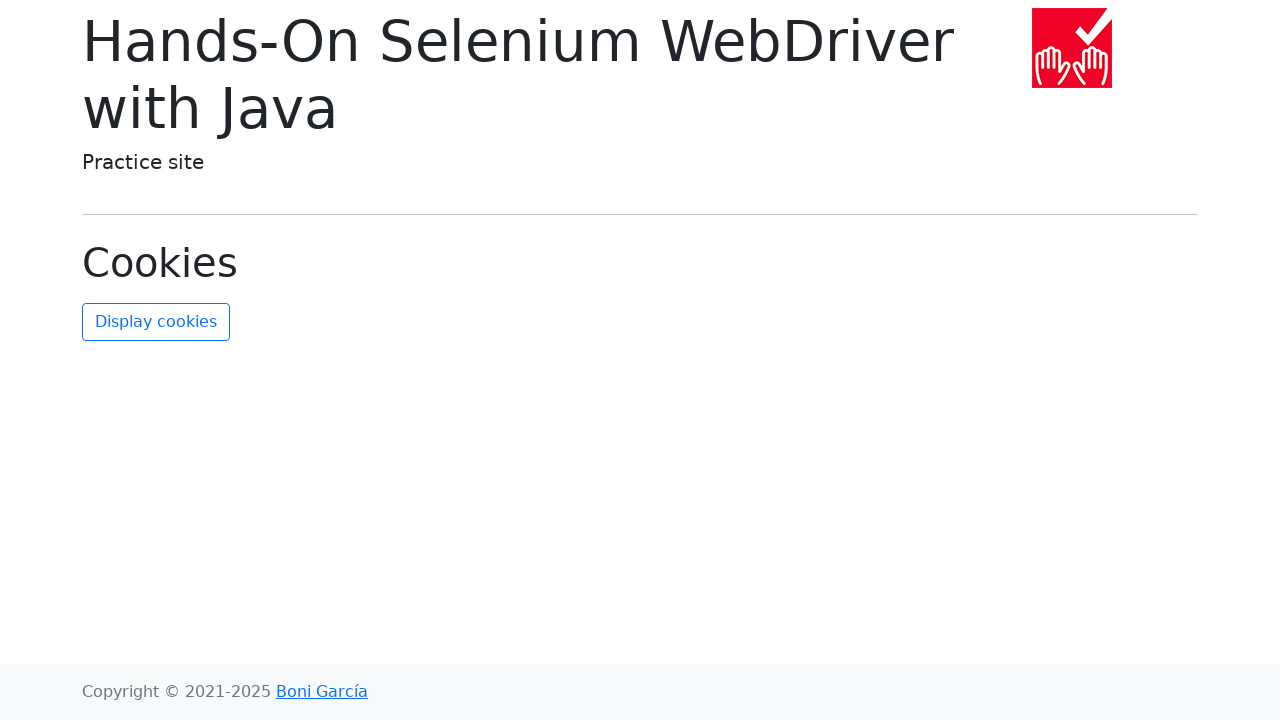

Verified that exactly 2 cookies exist
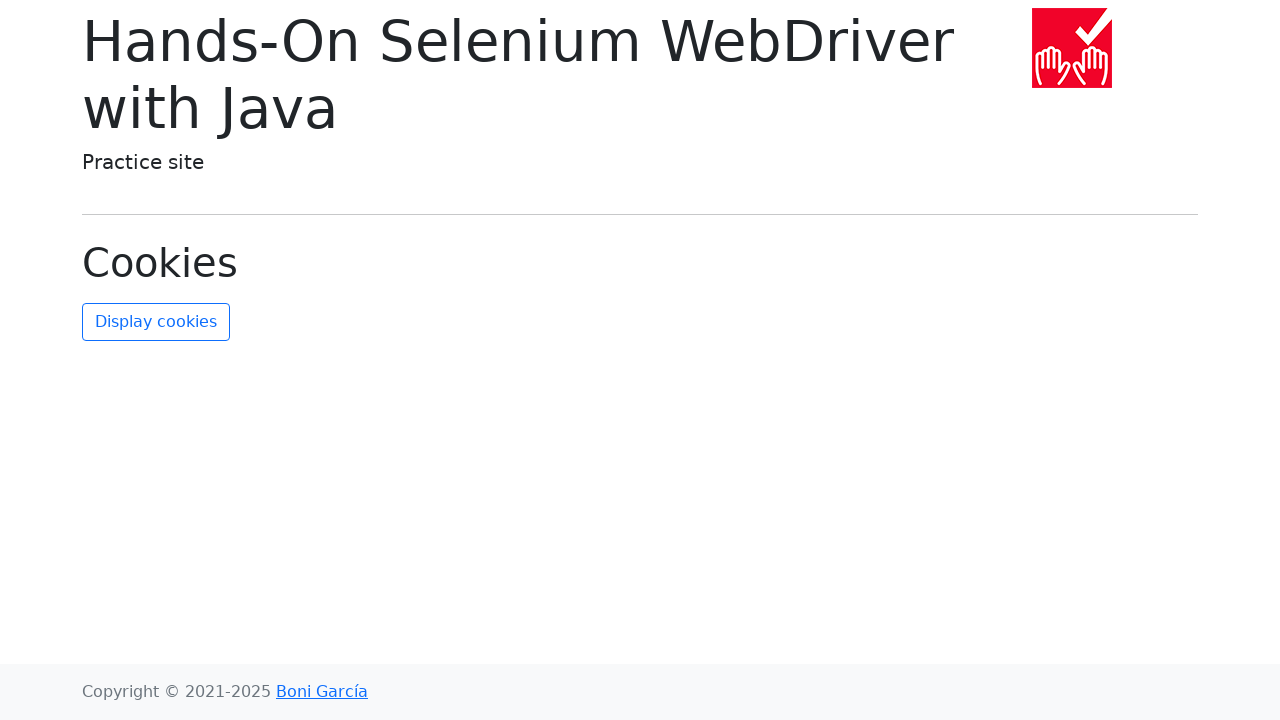

Located username cookie from cookie list
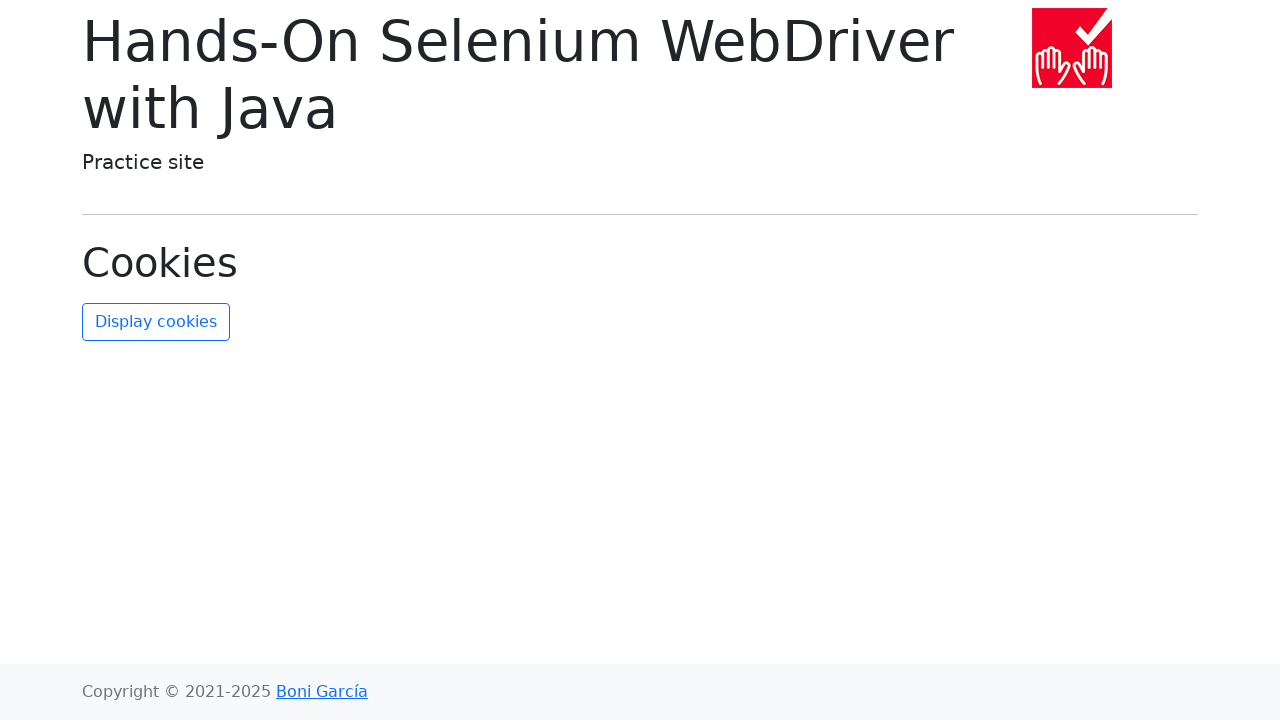

Verified that username cookie exists
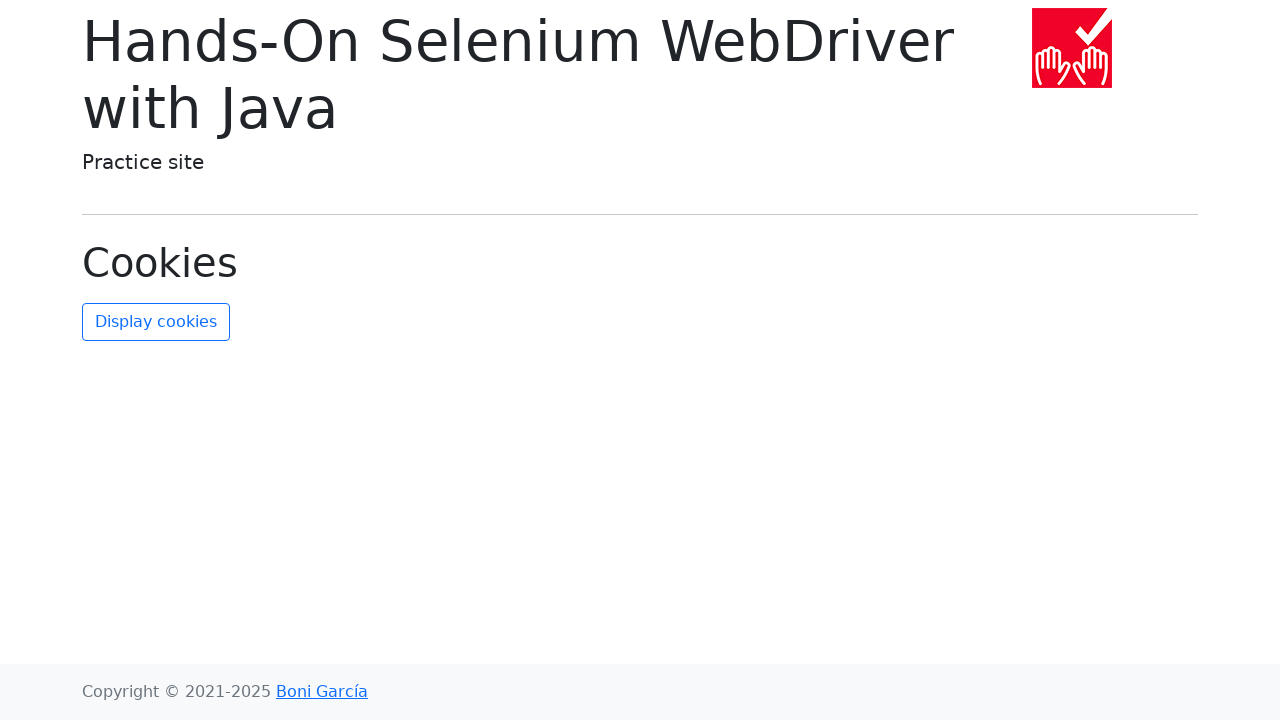

Verified username cookie value is 'John Doe'
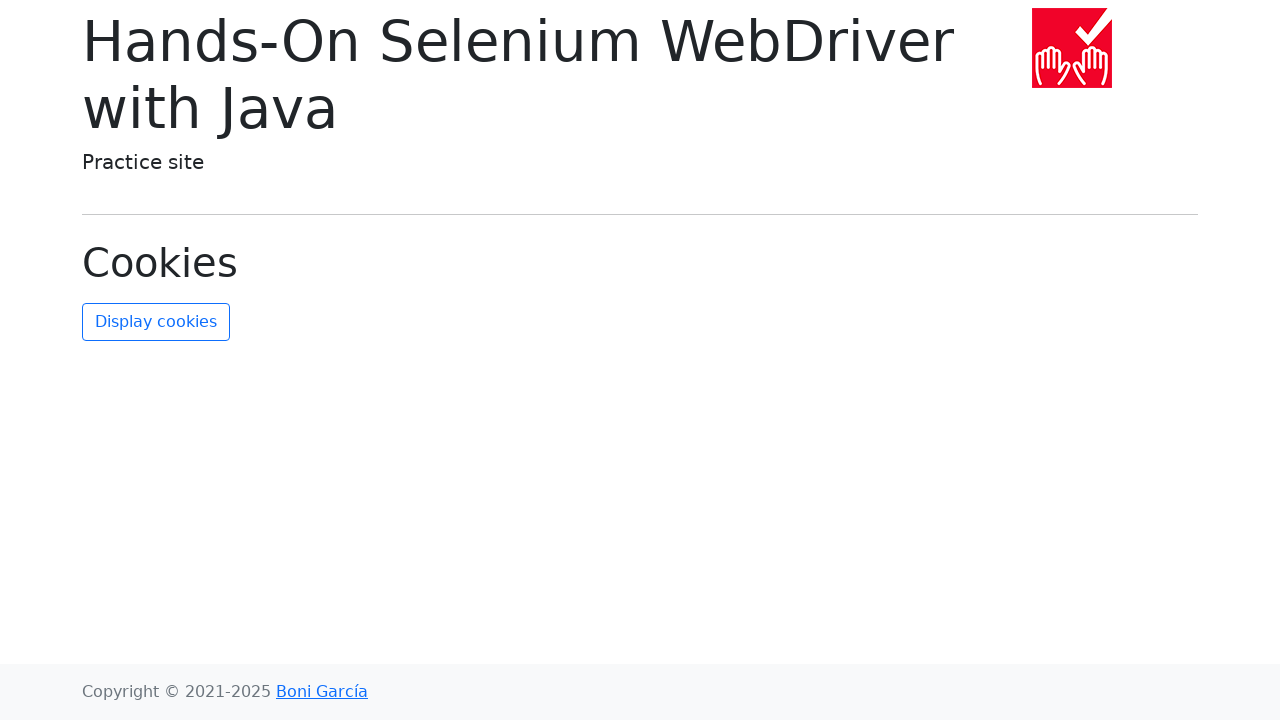

Verified username cookie path is '/'
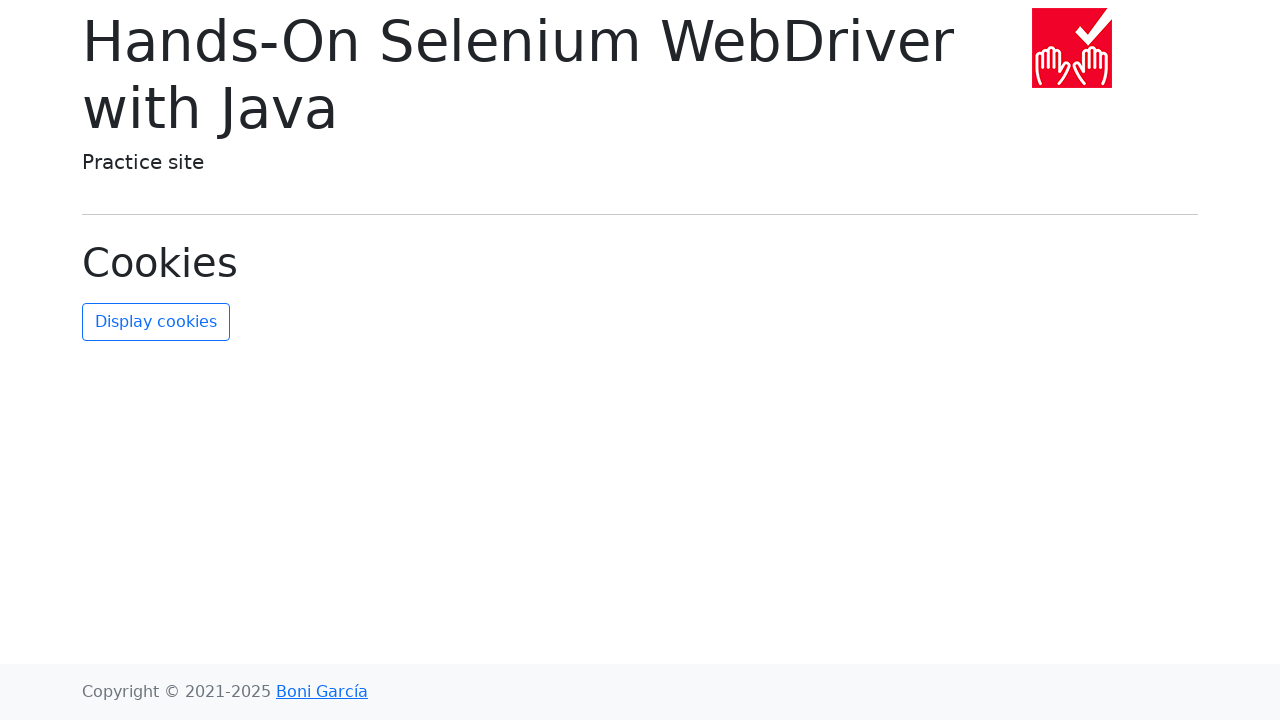

Clicked the refresh cookies button at (156, 322) on #refresh-cookies
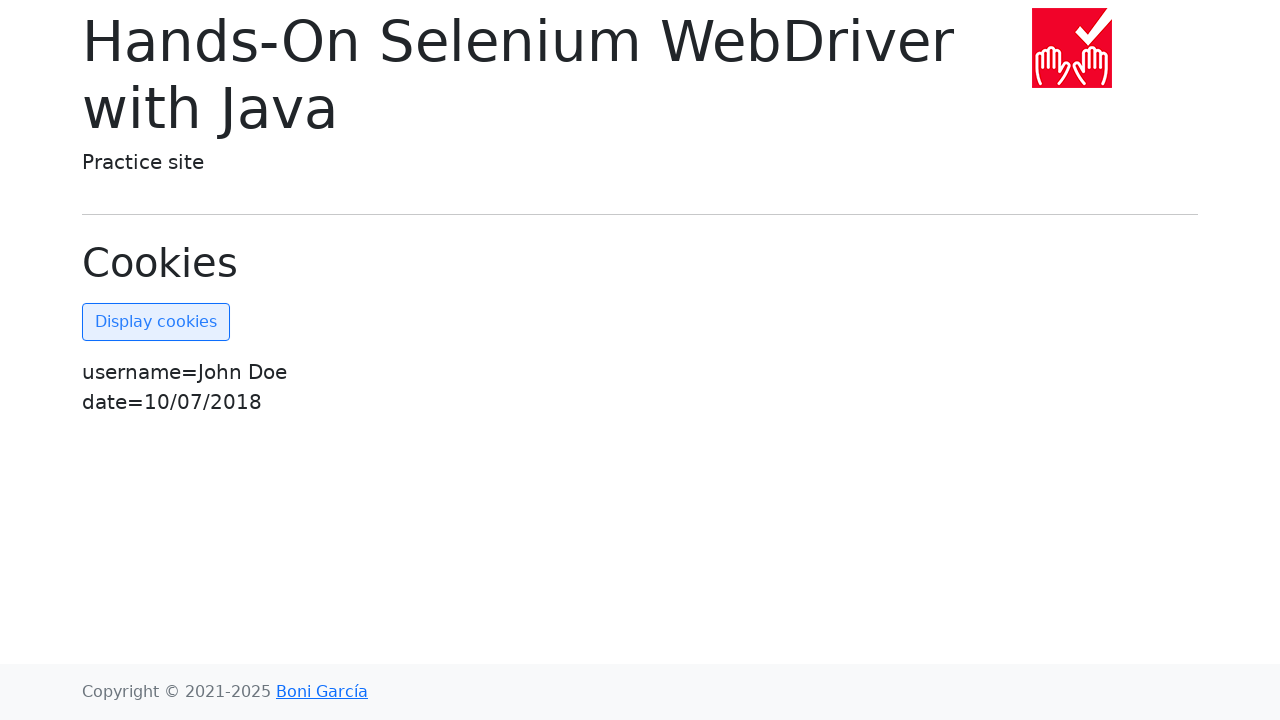

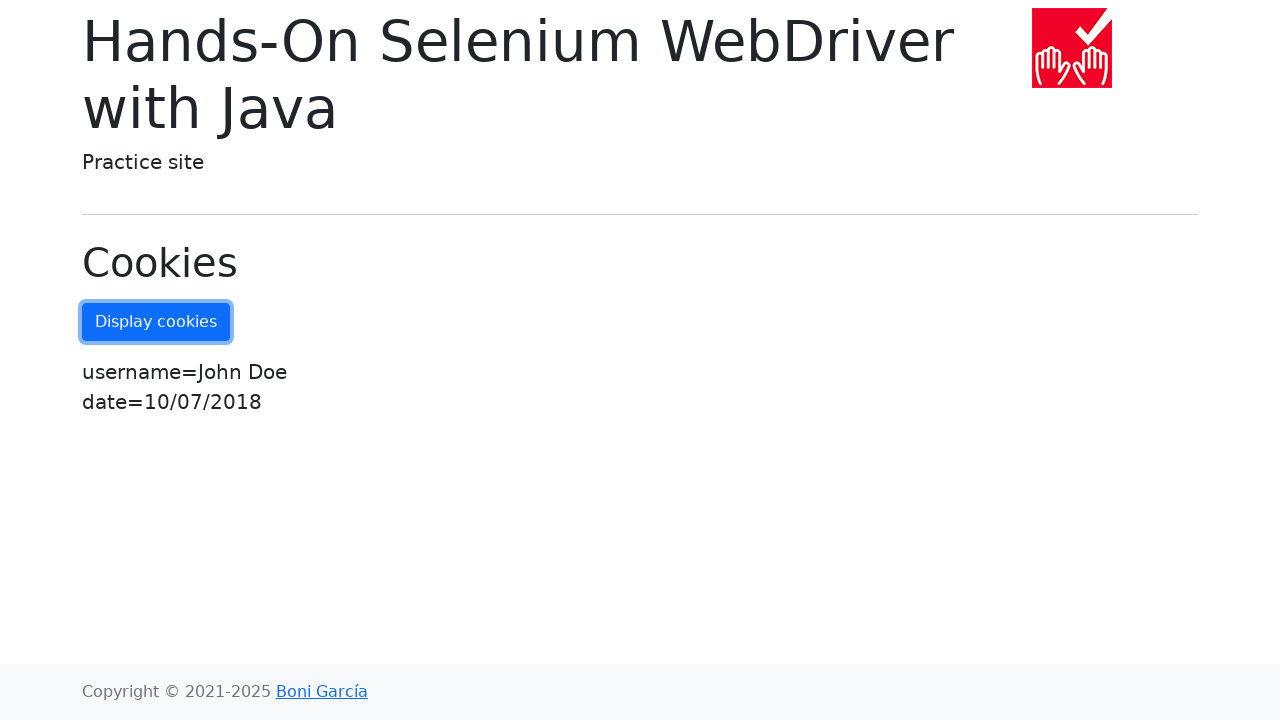